Tests browser back button navigation through filter views

Starting URL: https://demo.playwright.dev/todomvc

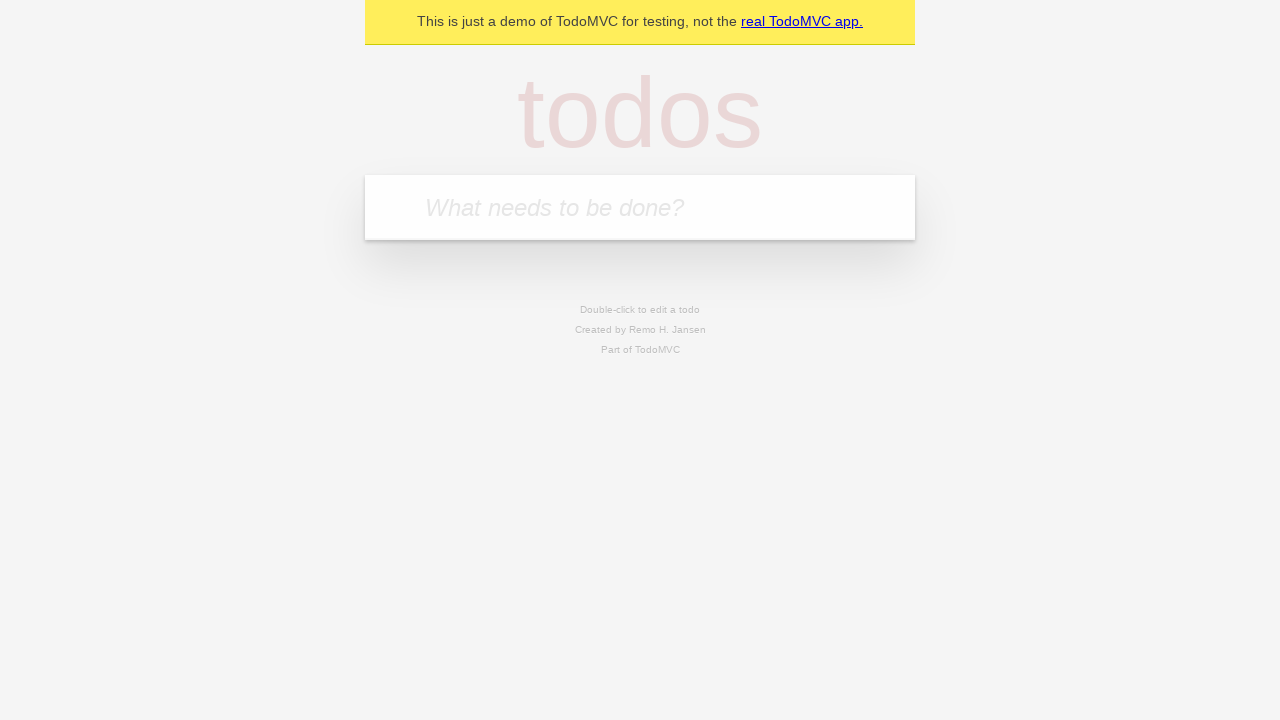

Filled todo input with 'buy some cheese' on internal:attr=[placeholder="What needs to be done?"i]
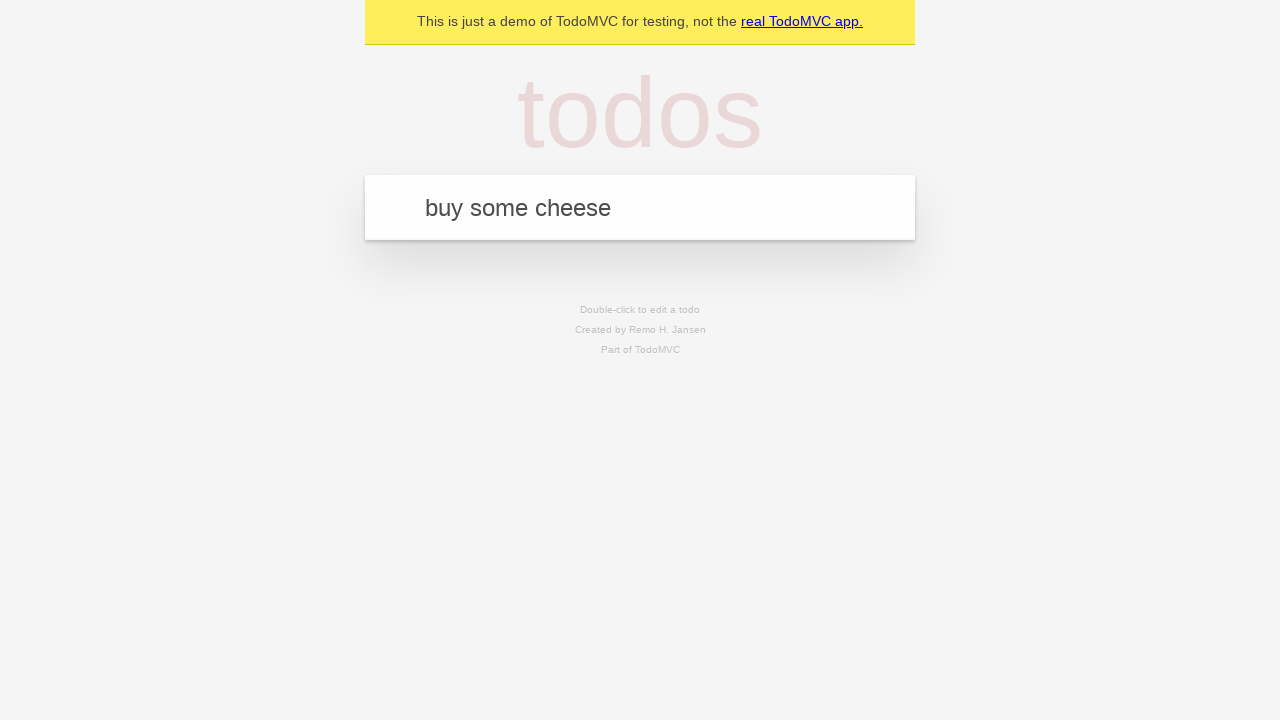

Pressed Enter to add first todo on internal:attr=[placeholder="What needs to be done?"i]
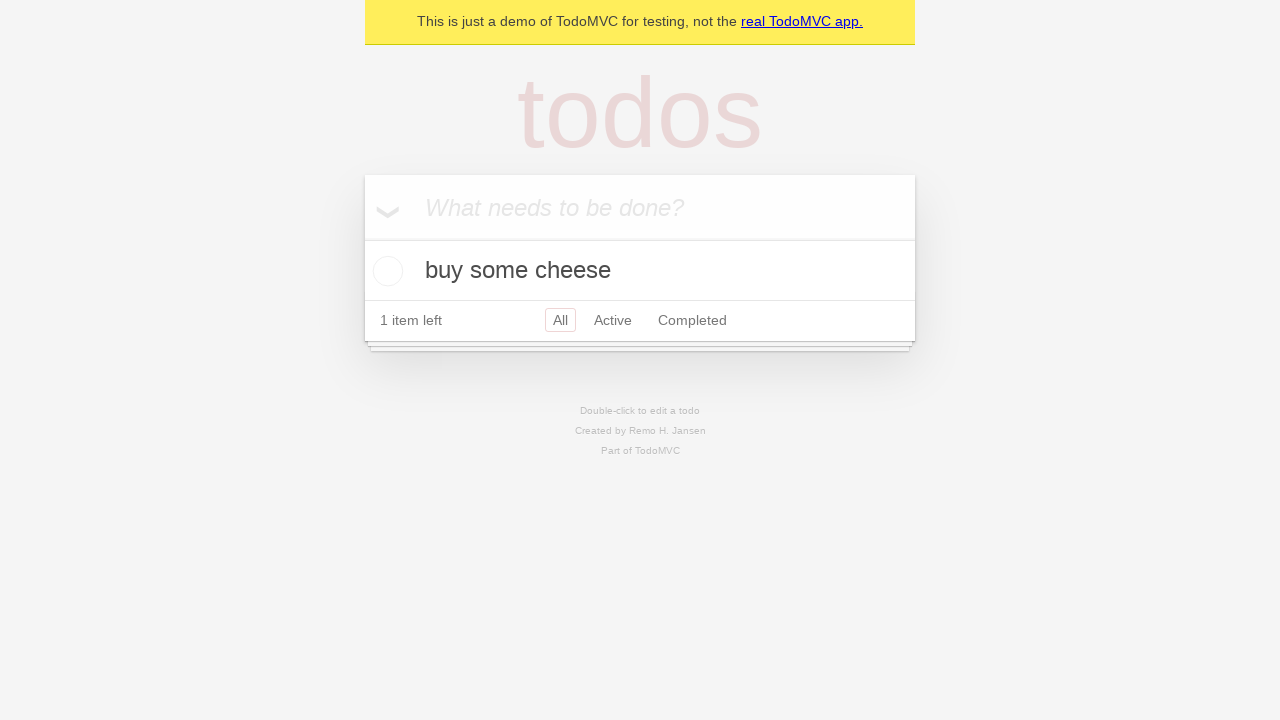

Filled todo input with 'feed the cat' on internal:attr=[placeholder="What needs to be done?"i]
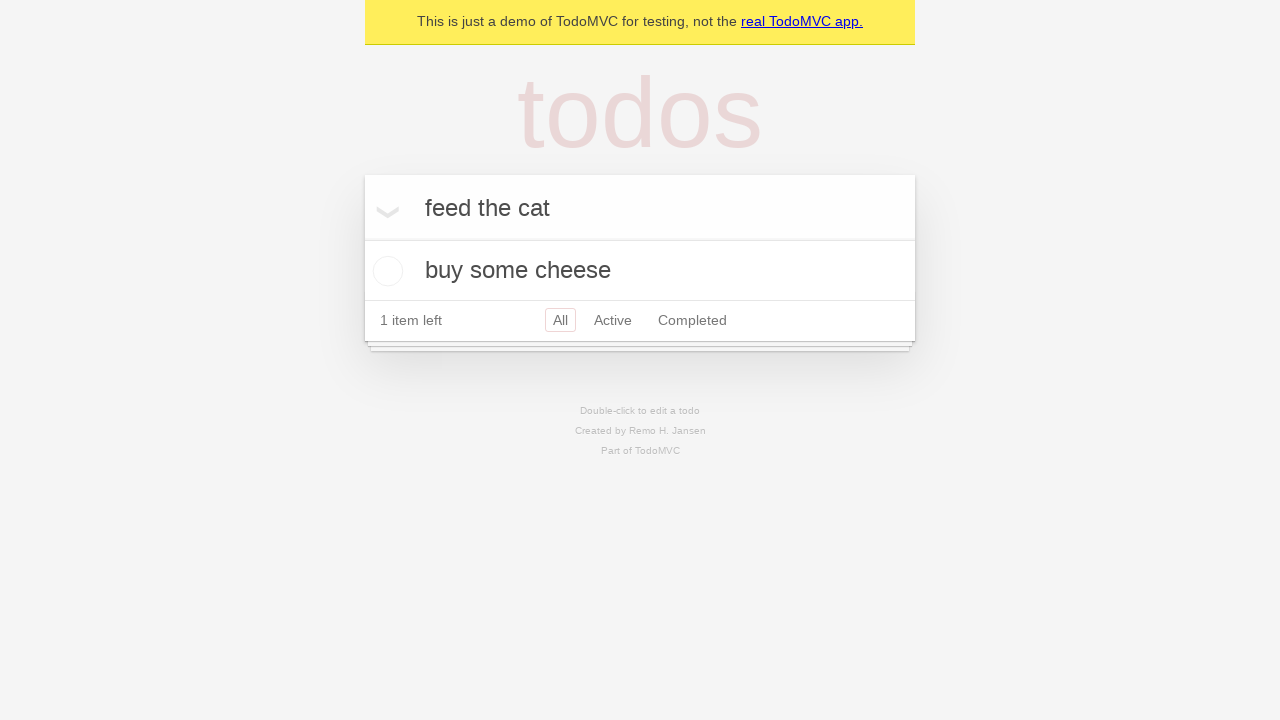

Pressed Enter to add second todo on internal:attr=[placeholder="What needs to be done?"i]
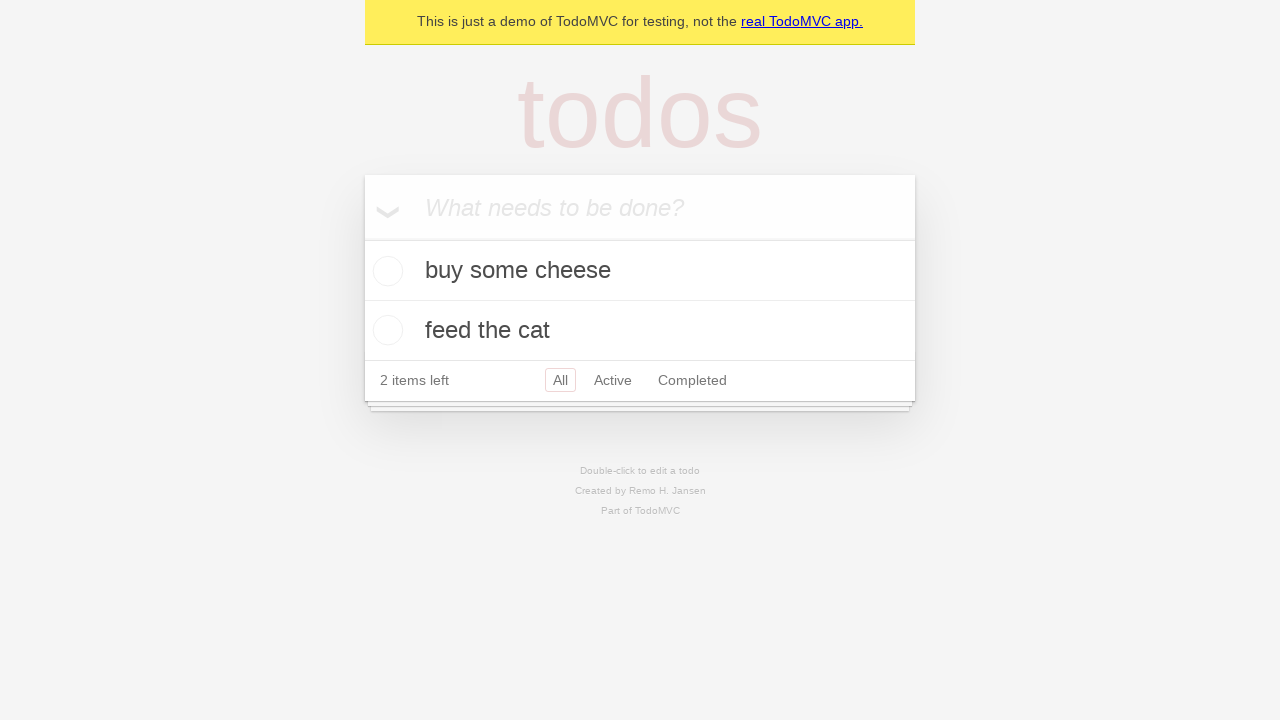

Filled todo input with 'book a doctors appointment' on internal:attr=[placeholder="What needs to be done?"i]
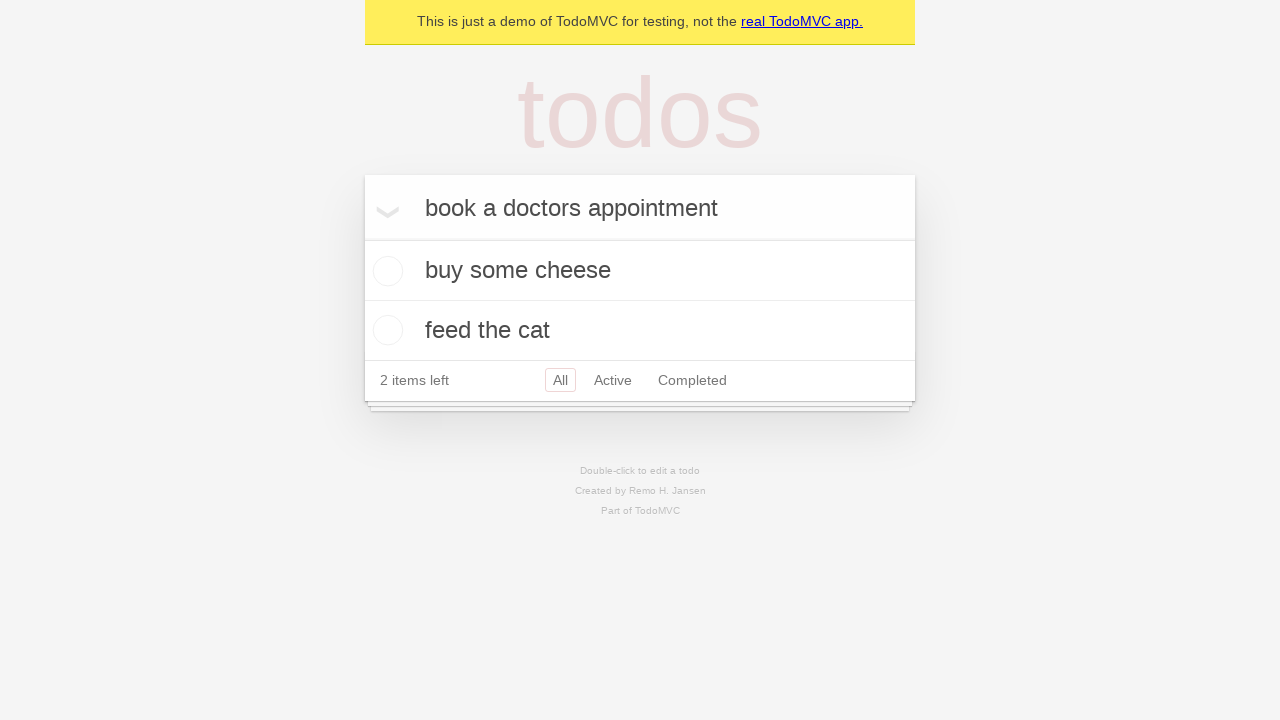

Pressed Enter to add third todo on internal:attr=[placeholder="What needs to be done?"i]
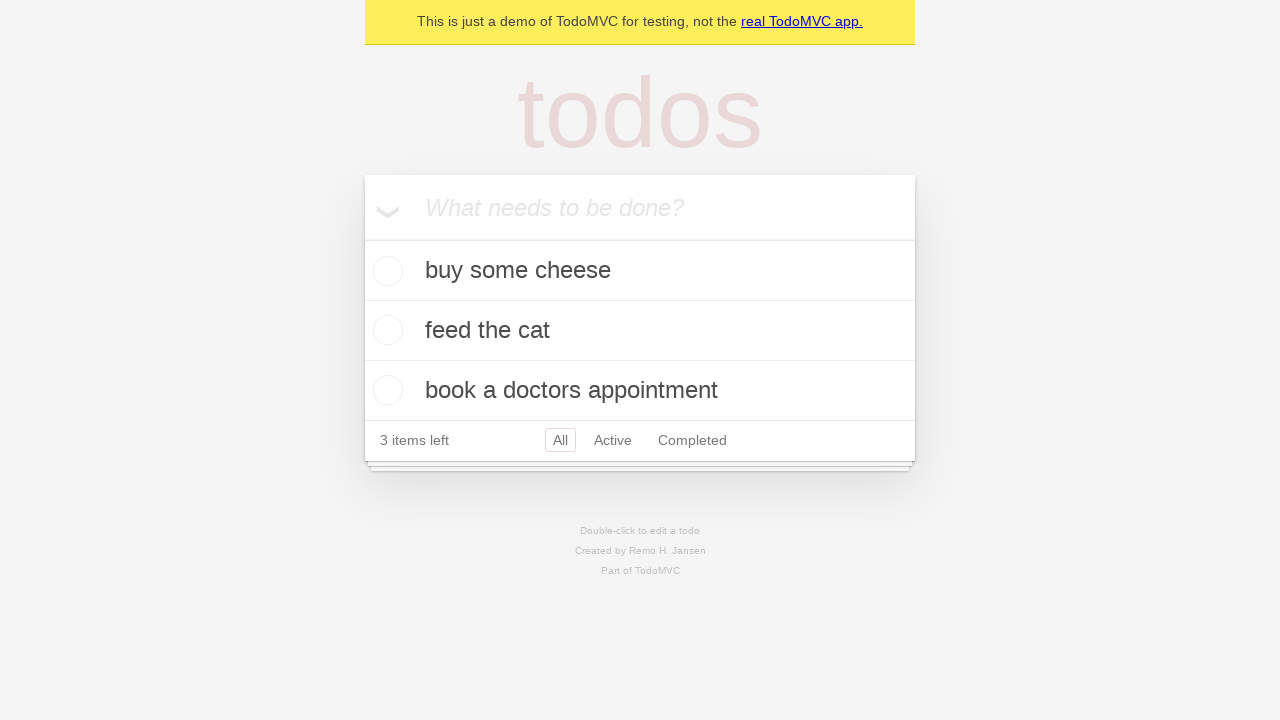

Waited for third todo item to appear
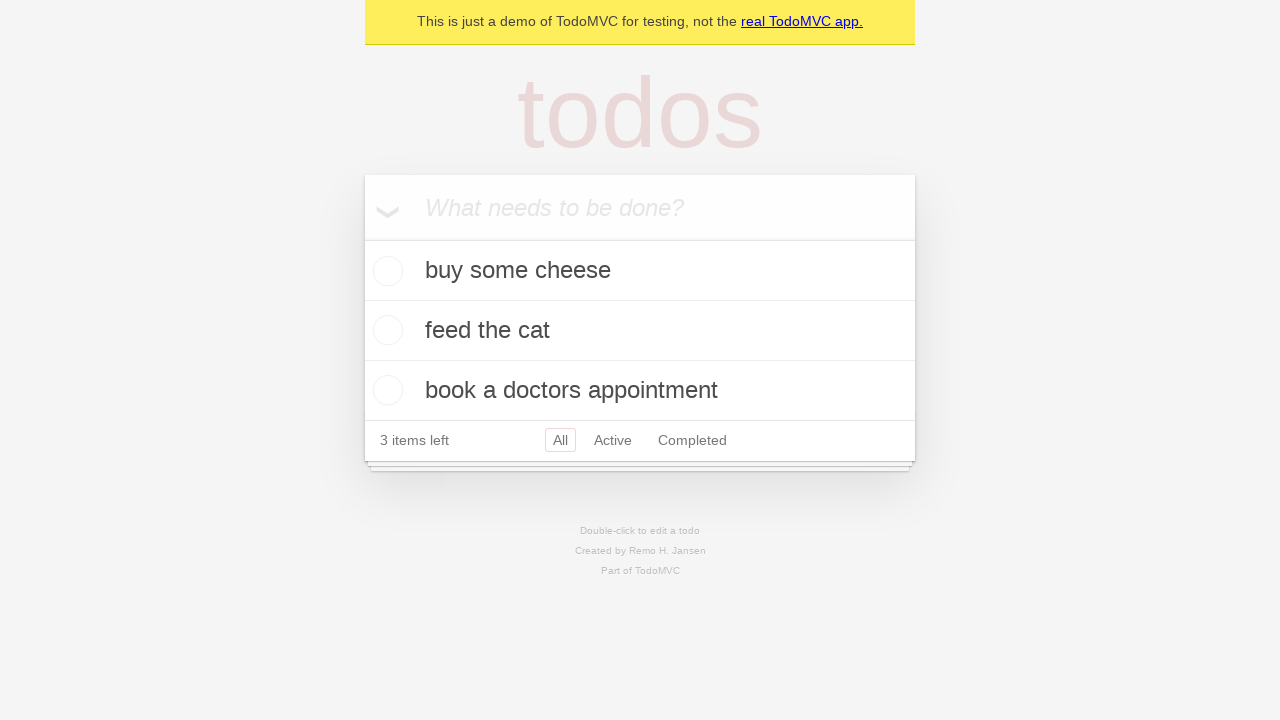

Checked checkbox to mark second todo as completed at (385, 330) on internal:testid=[data-testid="todo-item"s] >> nth=1 >> internal:role=checkbox
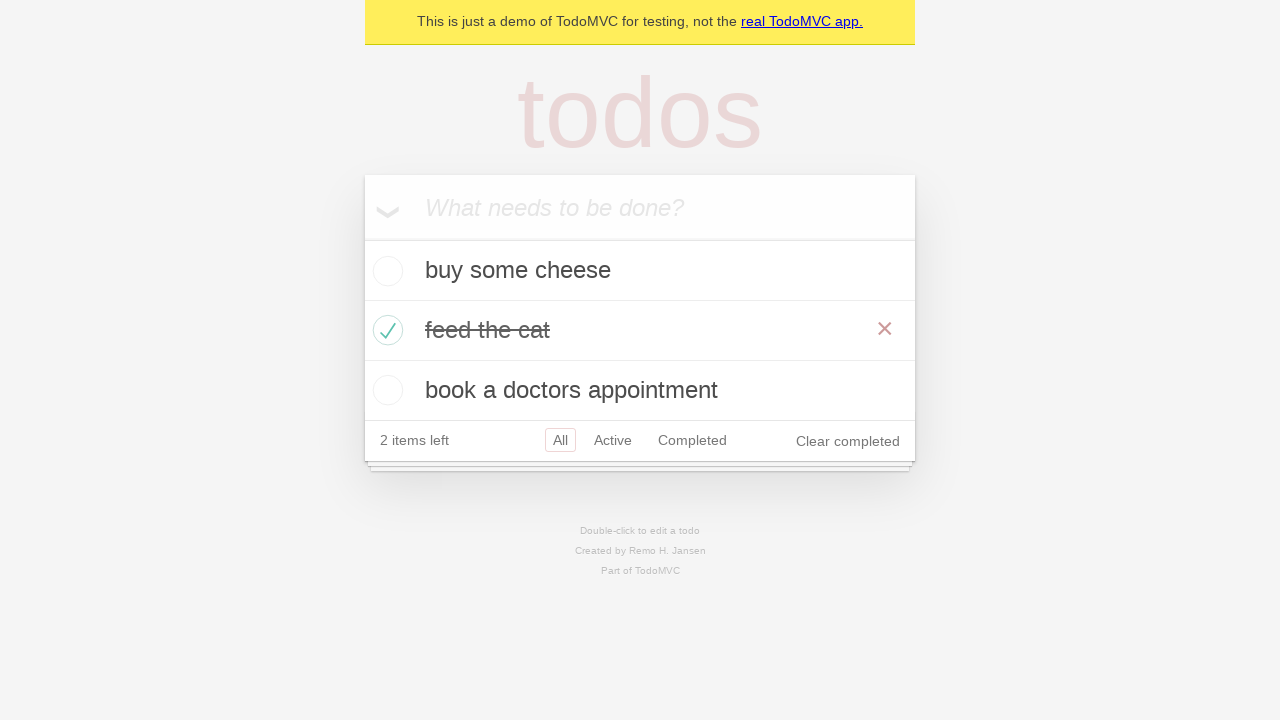

Clicked 'All' filter link at (560, 440) on internal:role=link[name="All"i]
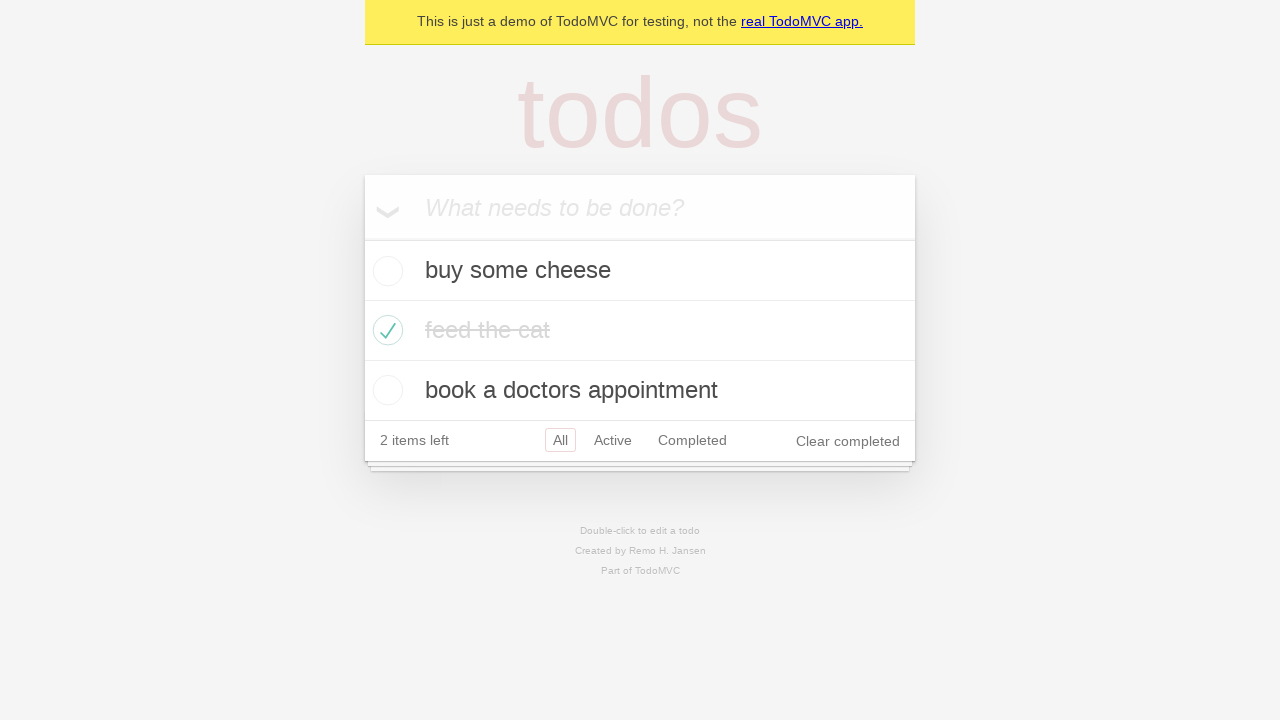

Clicked 'Active' filter link at (613, 440) on internal:role=link[name="Active"i]
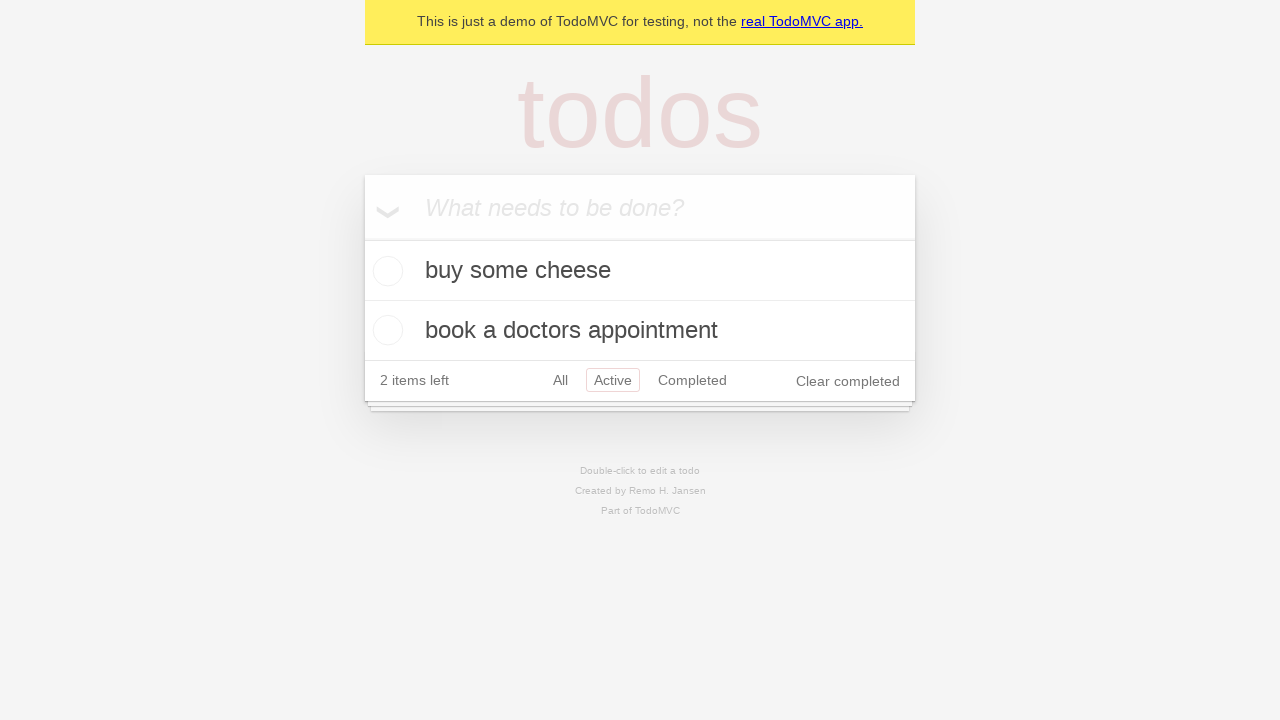

Clicked 'Completed' filter link at (692, 380) on internal:role=link[name="Completed"i]
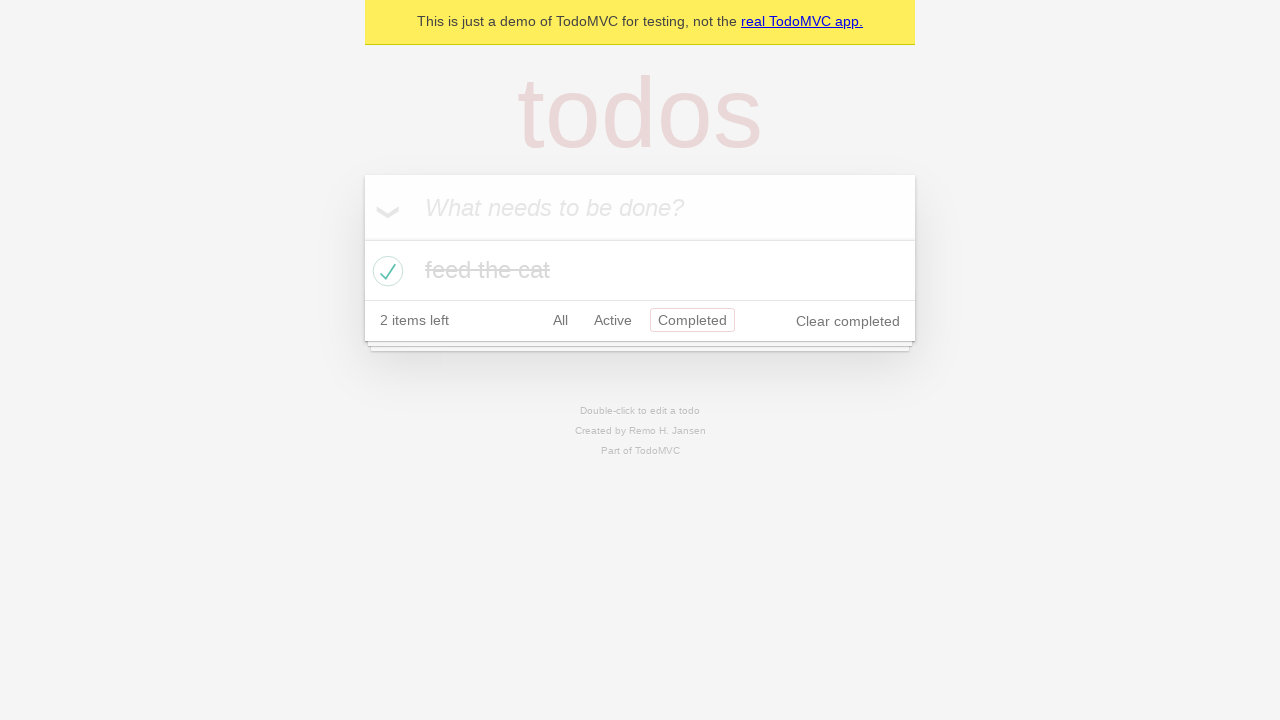

Navigated back from 'Completed' filter view
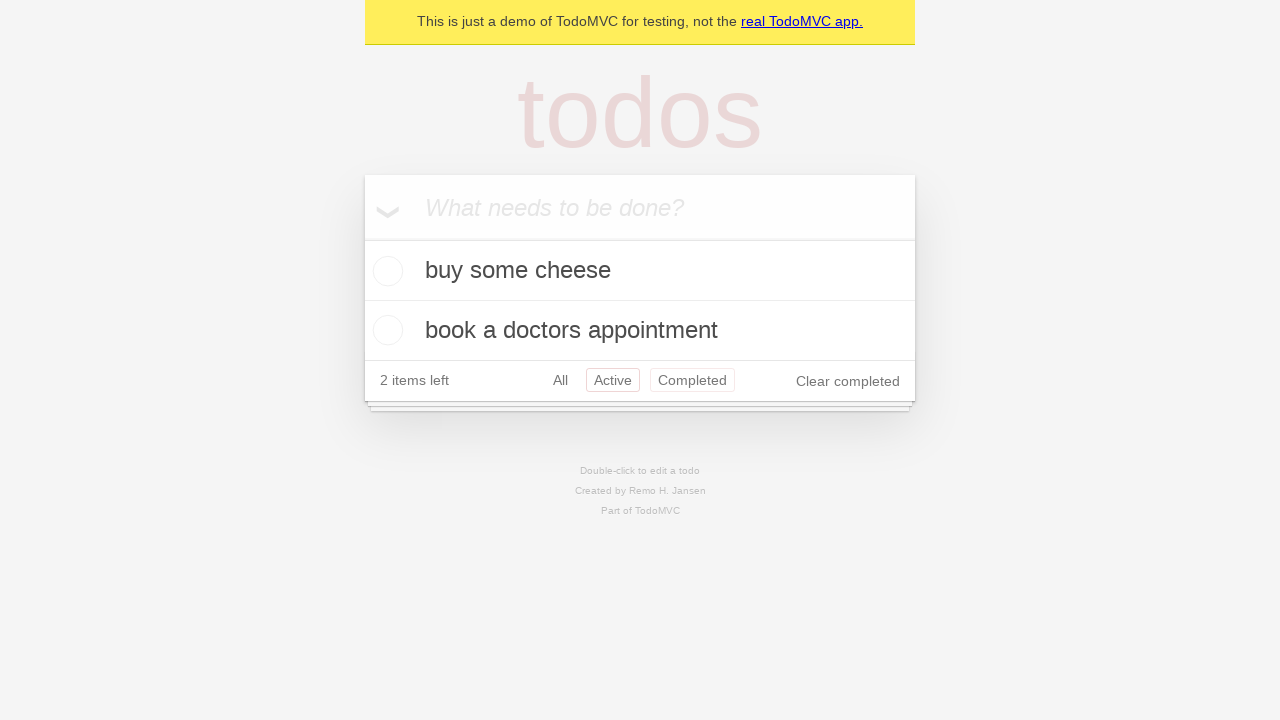

Navigated back from 'Active' filter view
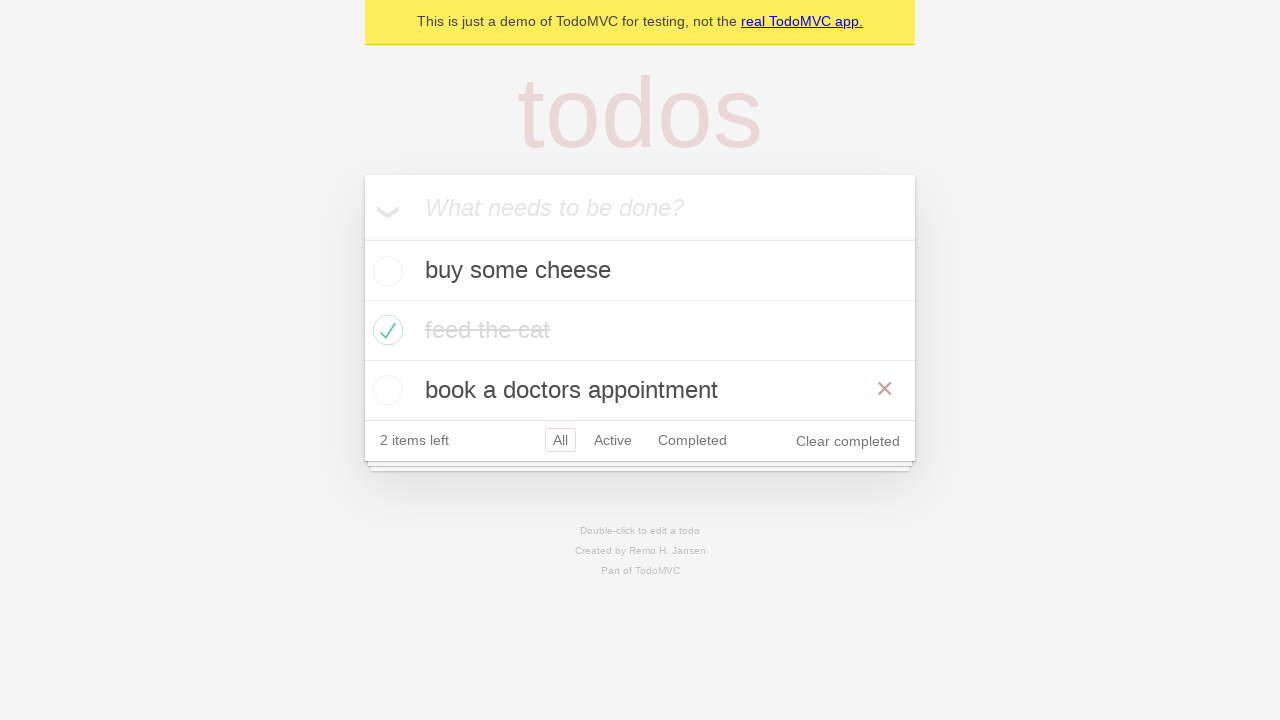

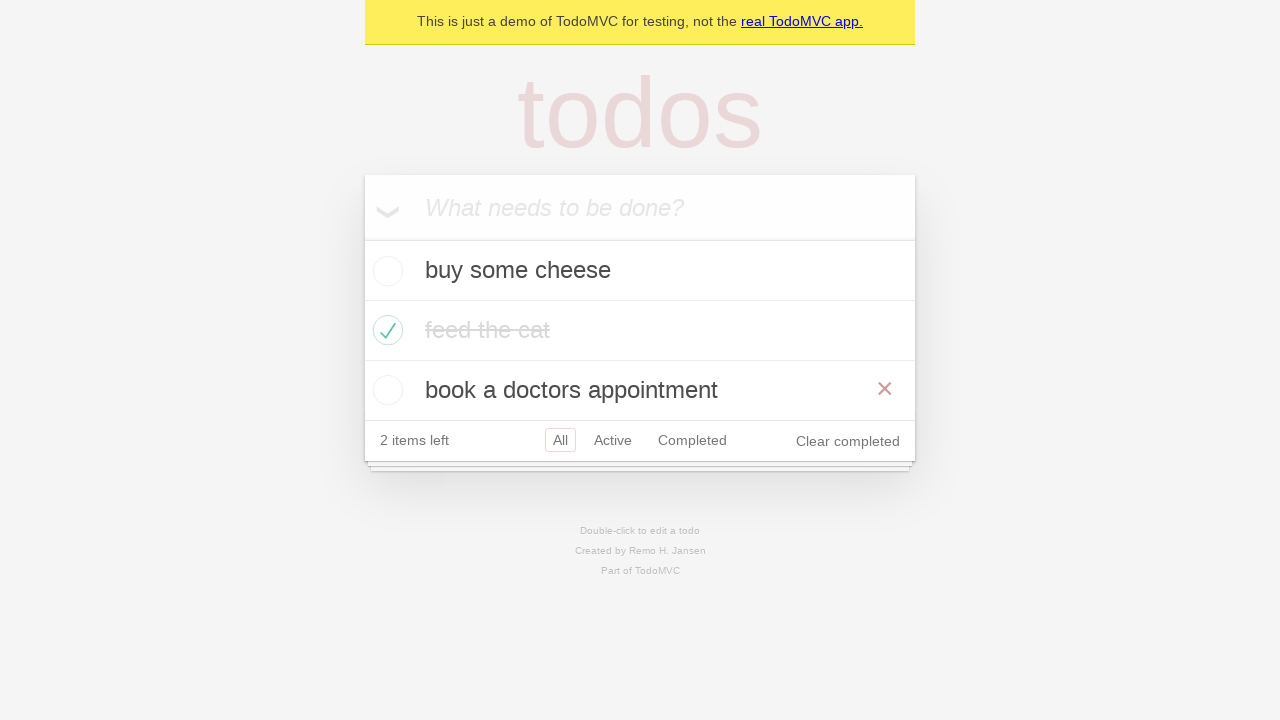